Tests sorting the Due column in ascending order by clicking the column header and verifying the values are sorted correctly using CSS pseudo-class selectors.

Starting URL: http://the-internet.herokuapp.com/tables

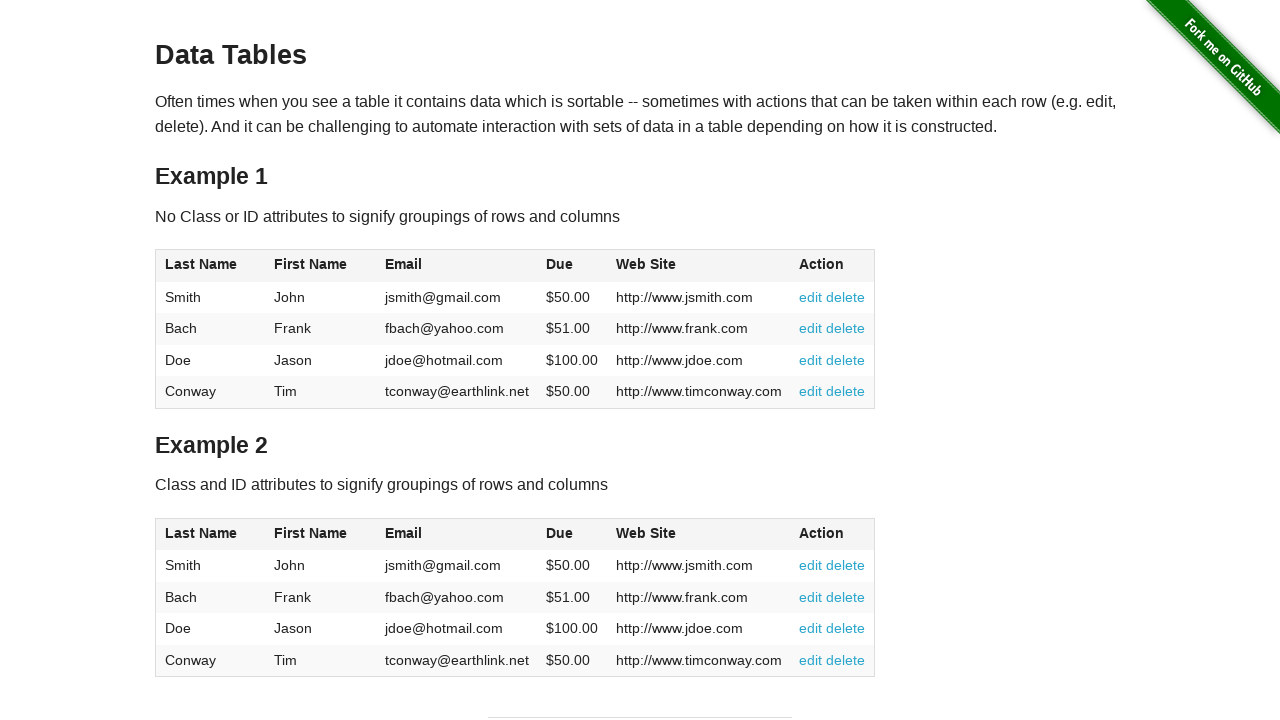

Clicked the Due column header (4th column) to sort ascending at (572, 266) on #table1 thead tr th:nth-child(4)
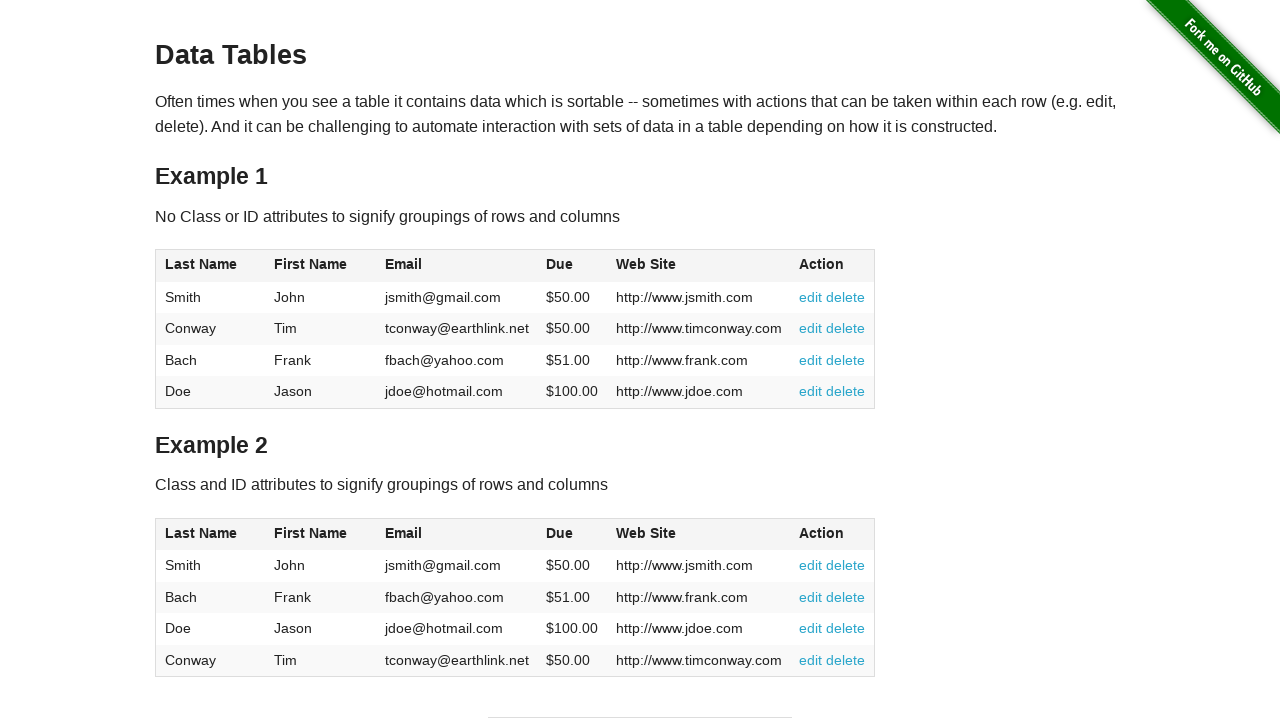

Due column data loaded and visible
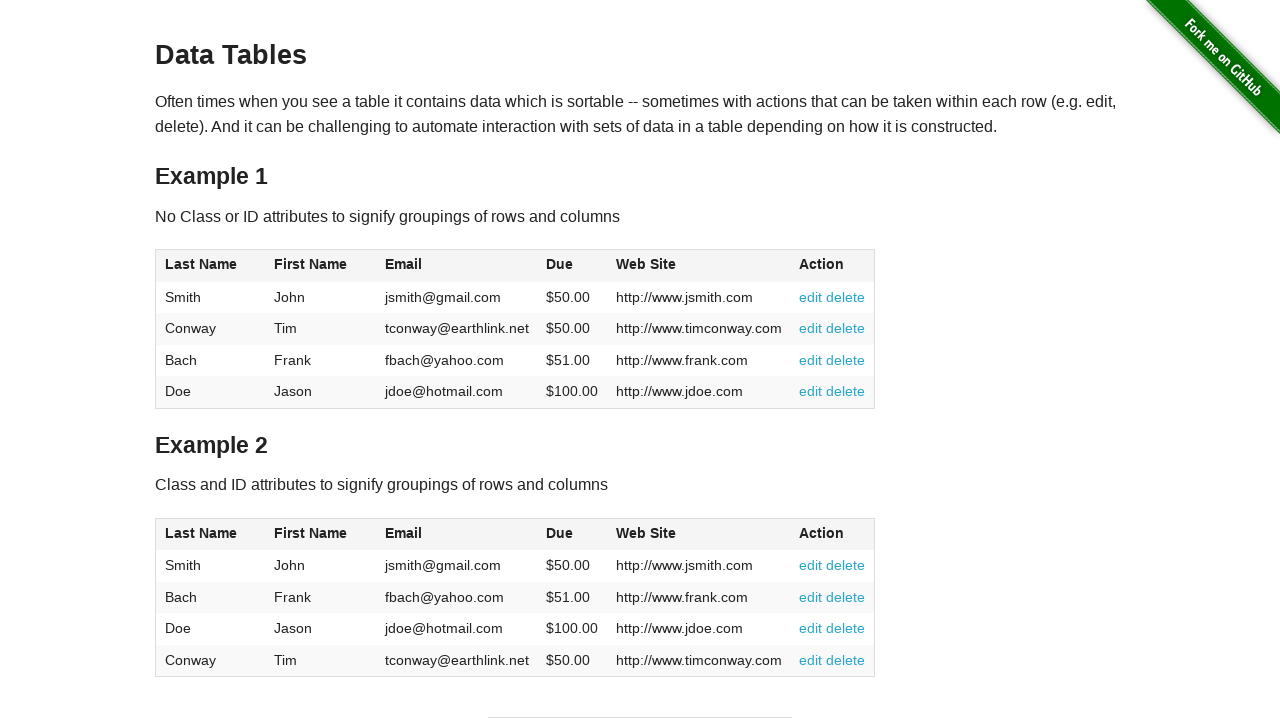

Retrieved all Due column values from the table
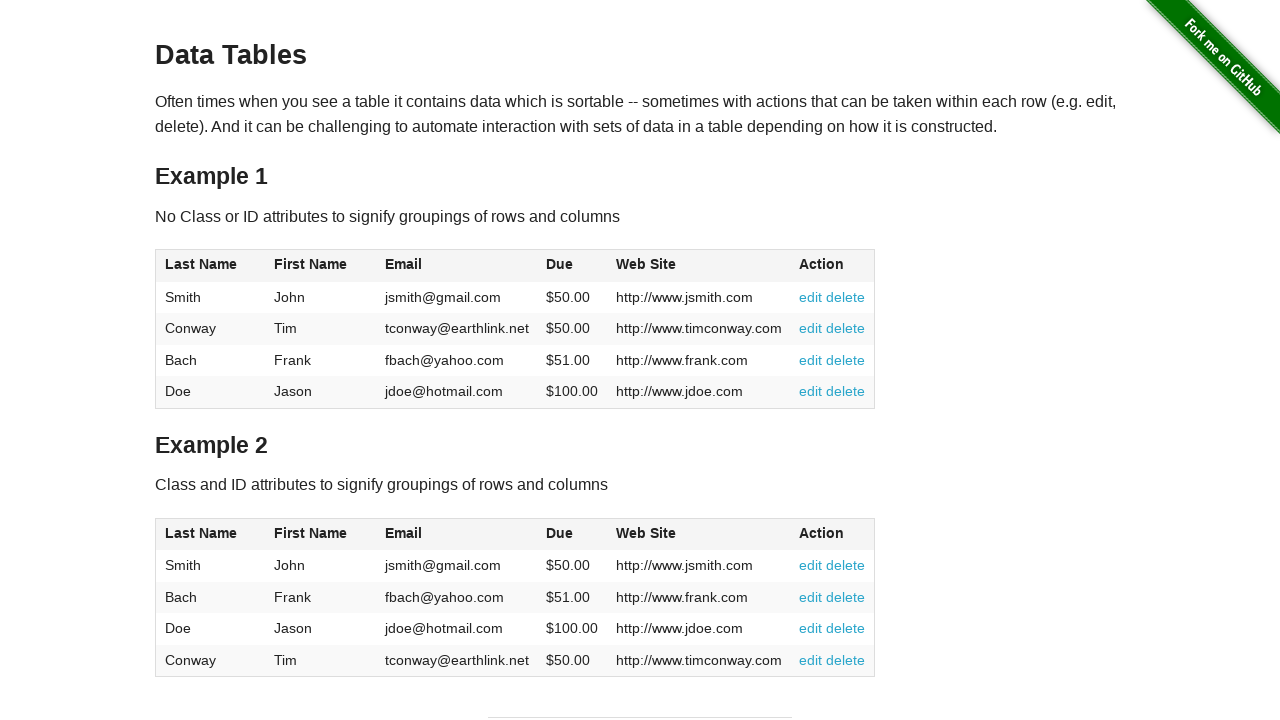

Parsed Due column values as floats
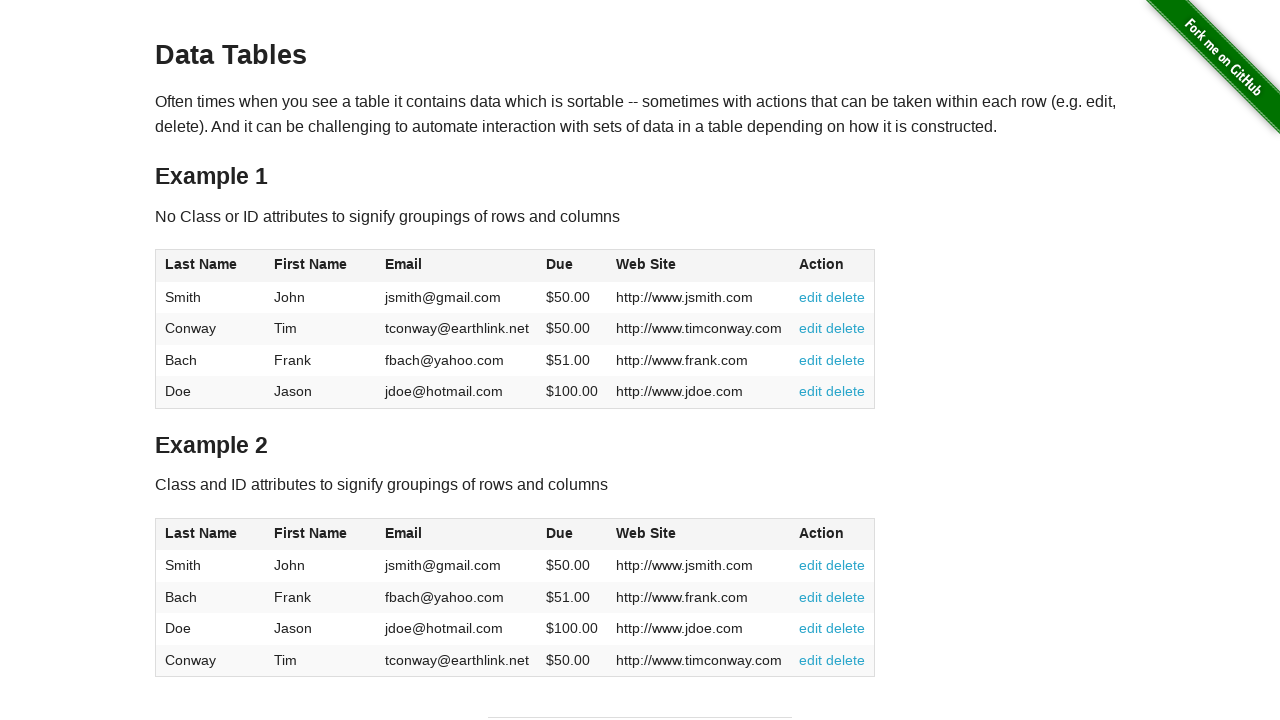

Verified that Due column values are sorted in ascending order
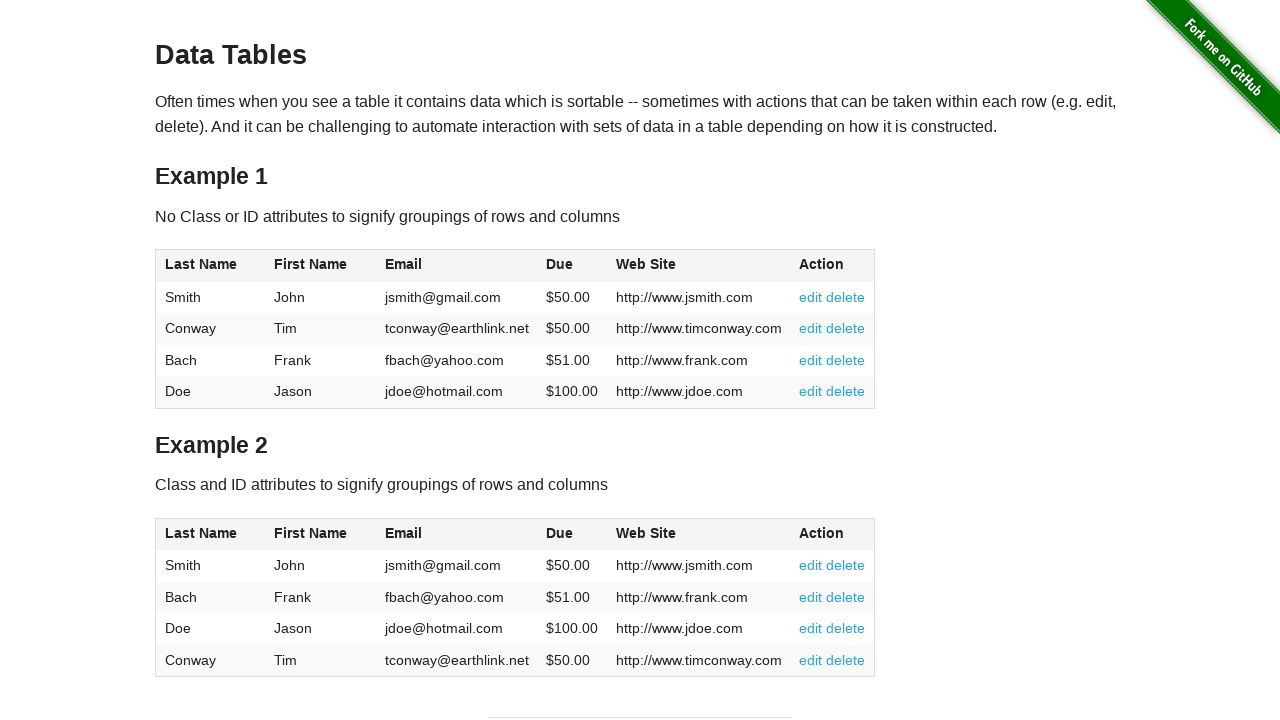

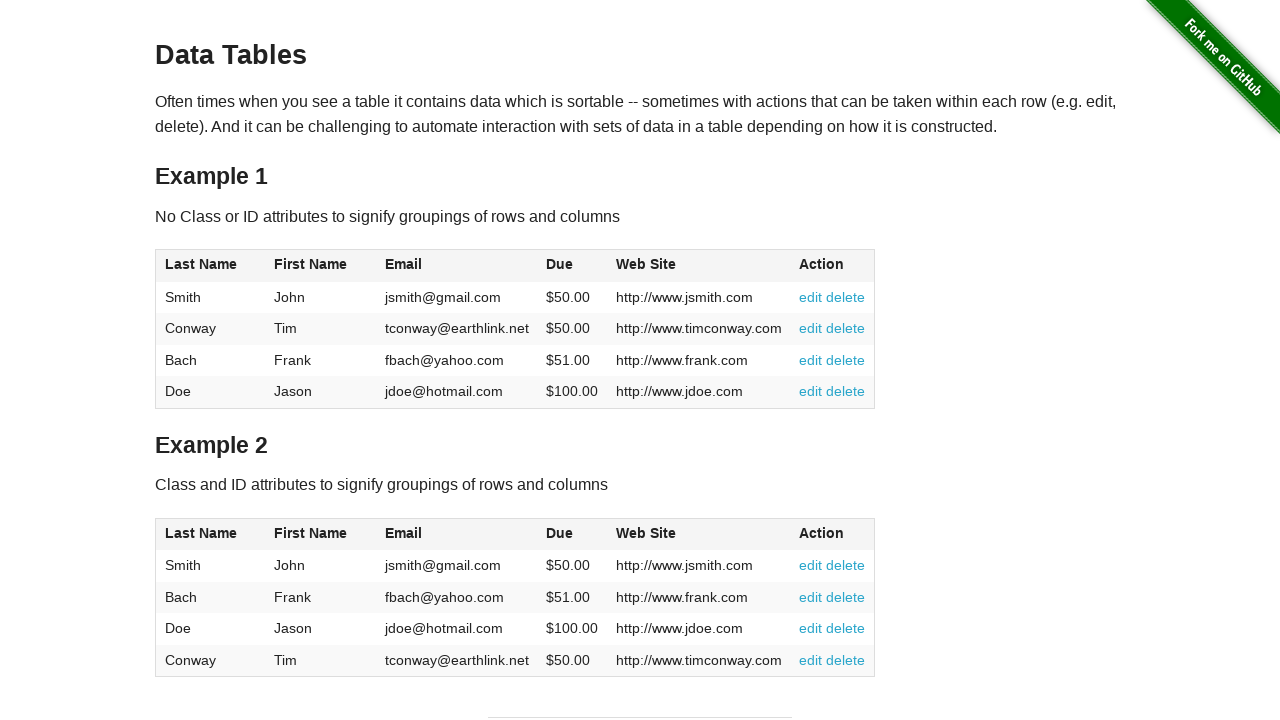